Tests checkbox and radio button selection by clicking them and verifying their selected state

Starting URL: https://automationfc.github.io/basic-form/index.html

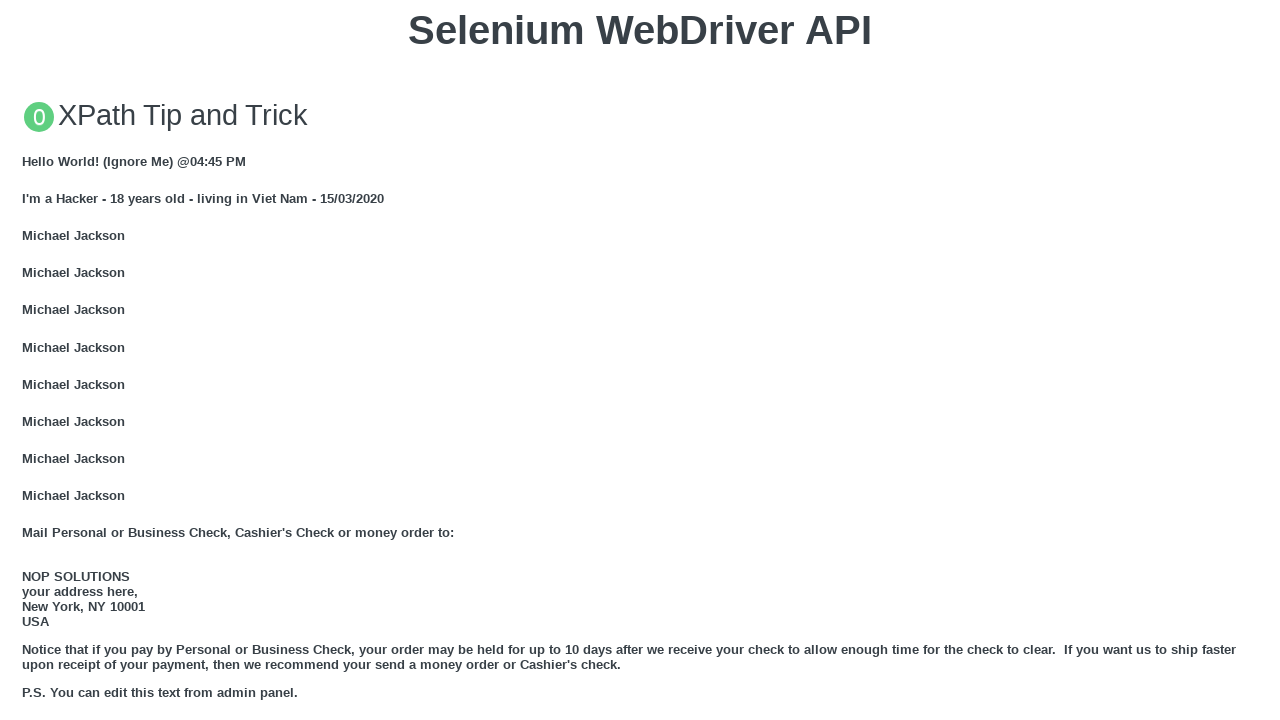

Clicked 'Under 18' age radio button at (28, 360) on xpath=//*[@id='under_18']
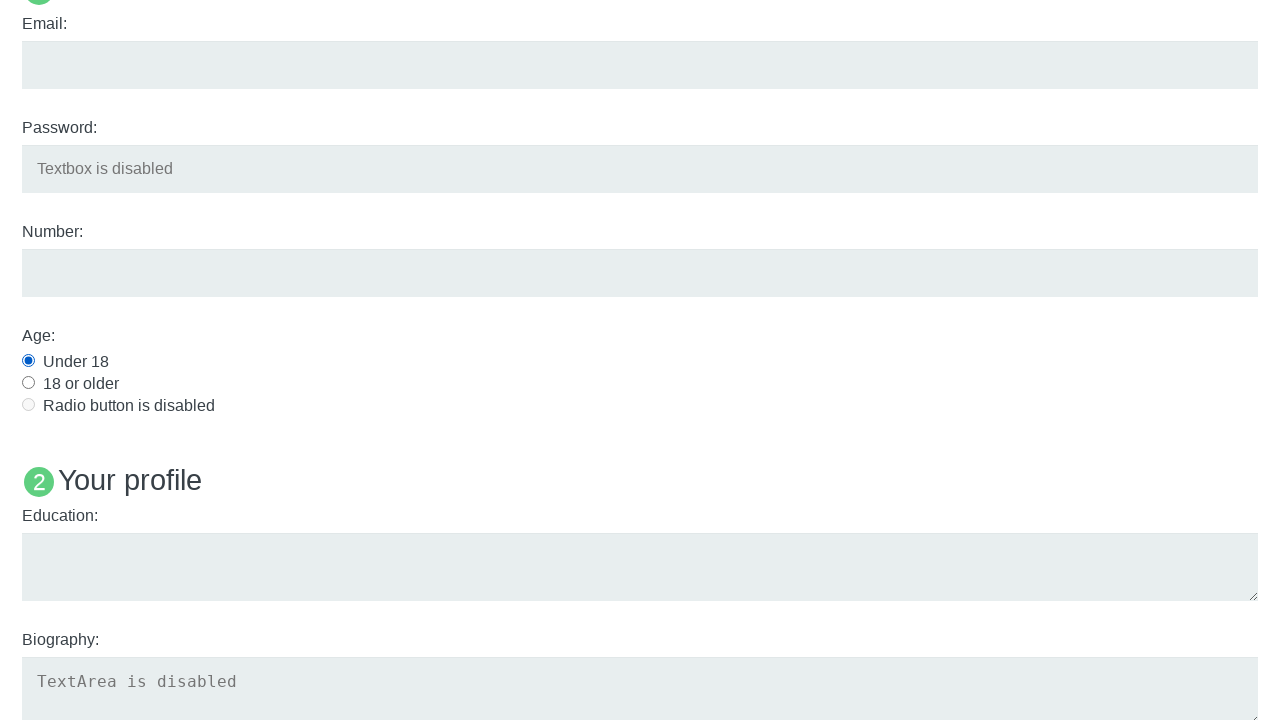

Clicked 'Development' checkbox at (28, 361) on xpath=//*[@id='development']
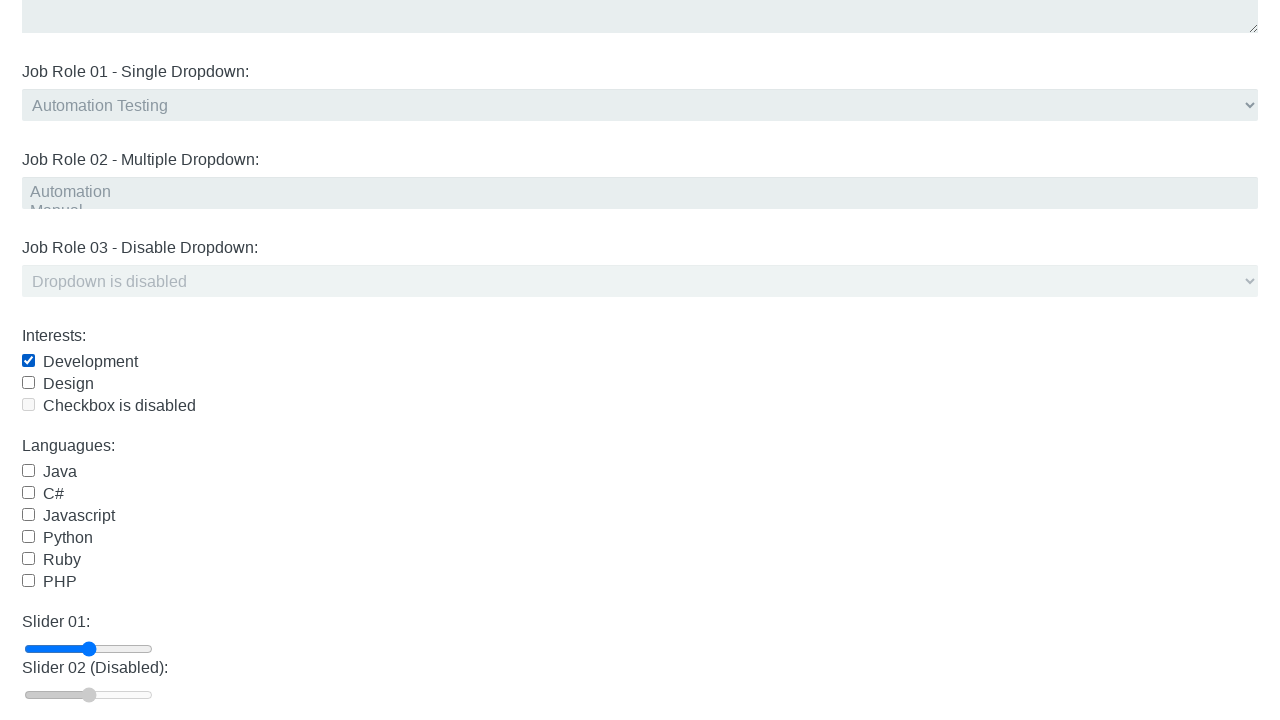

Verified 'Under 18' radio button is checked
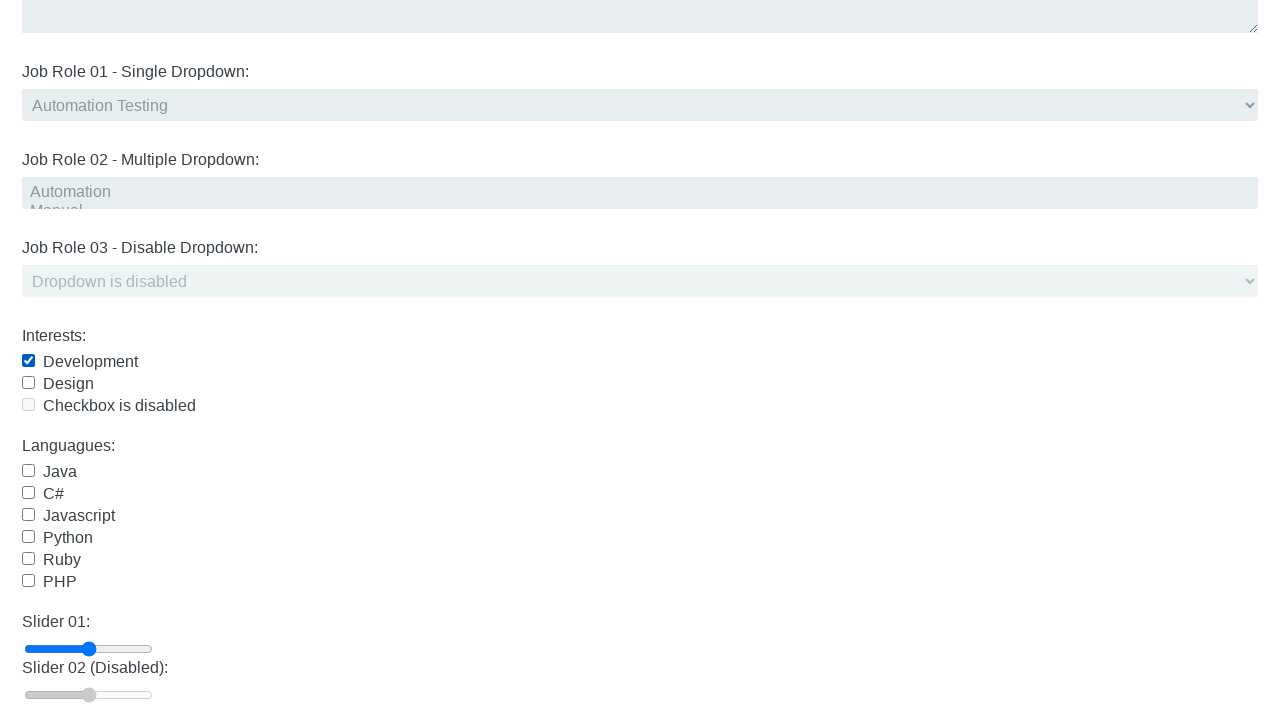

Verified 'Development' checkbox is checked
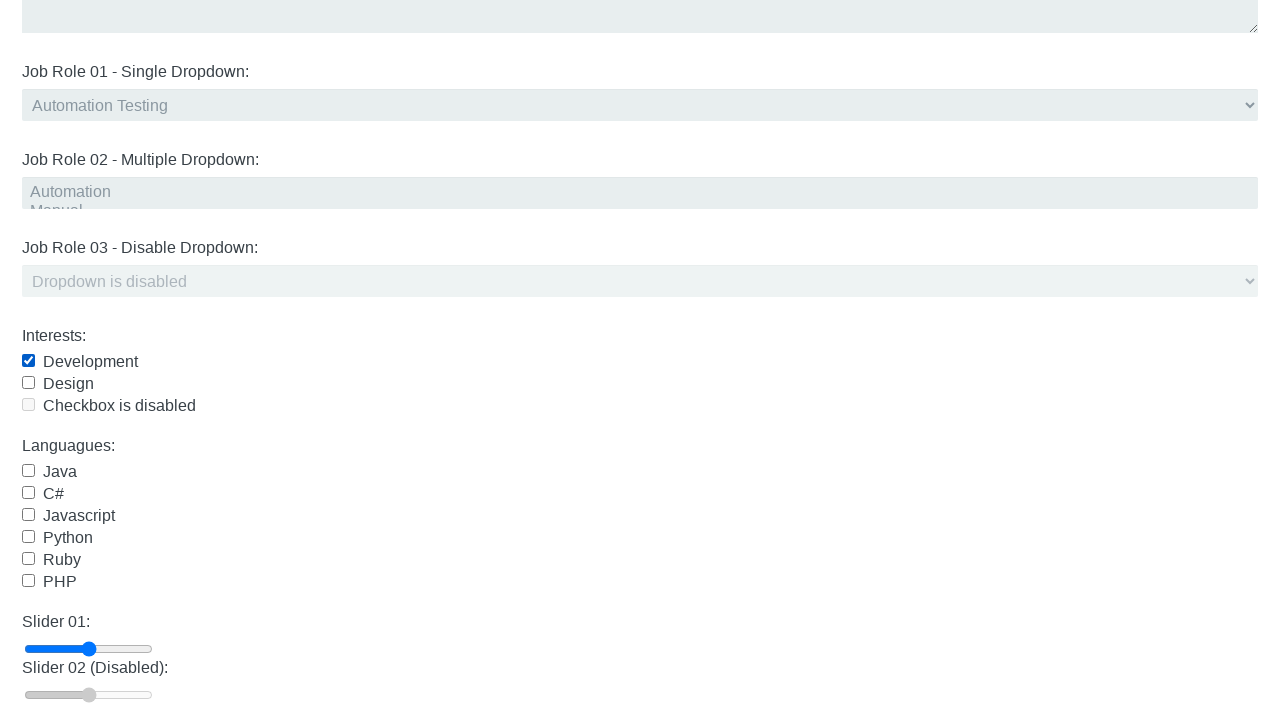

Confirmed both Age(Under 18) and Interests(Development) are selected
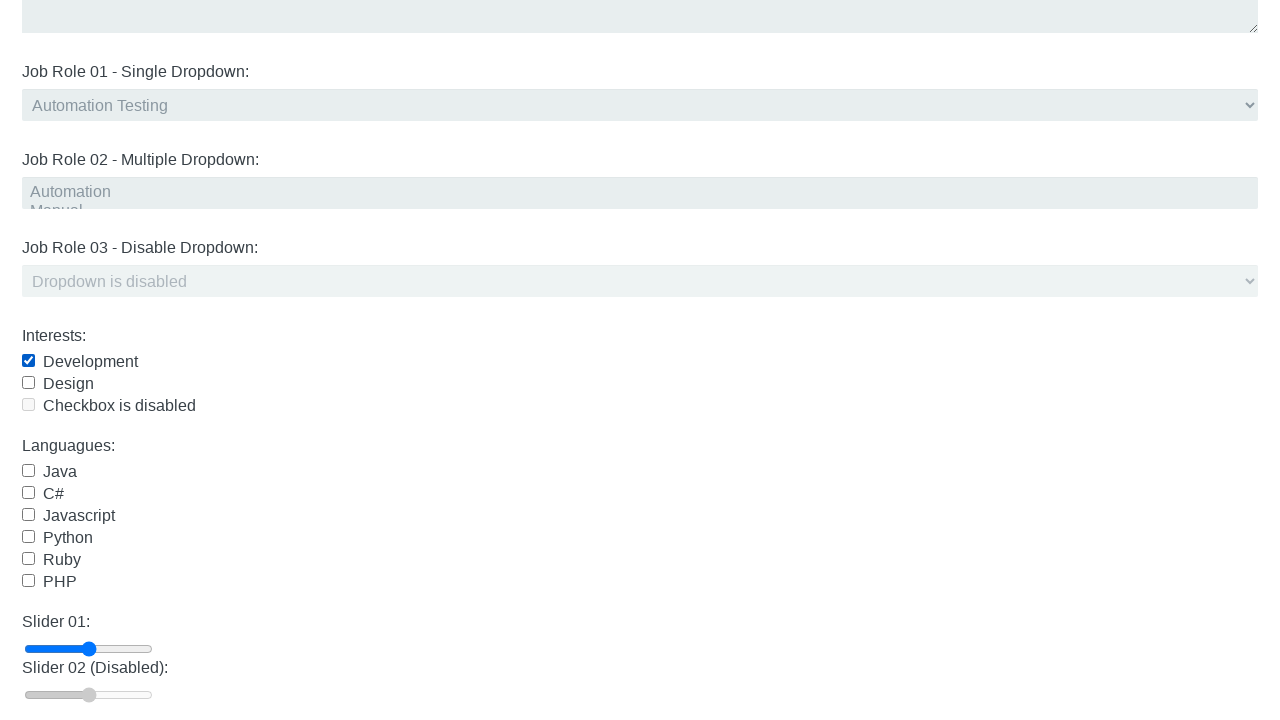

Clicked 'Development' checkbox to uncheck it at (28, 361) on xpath=//*[@id='development']
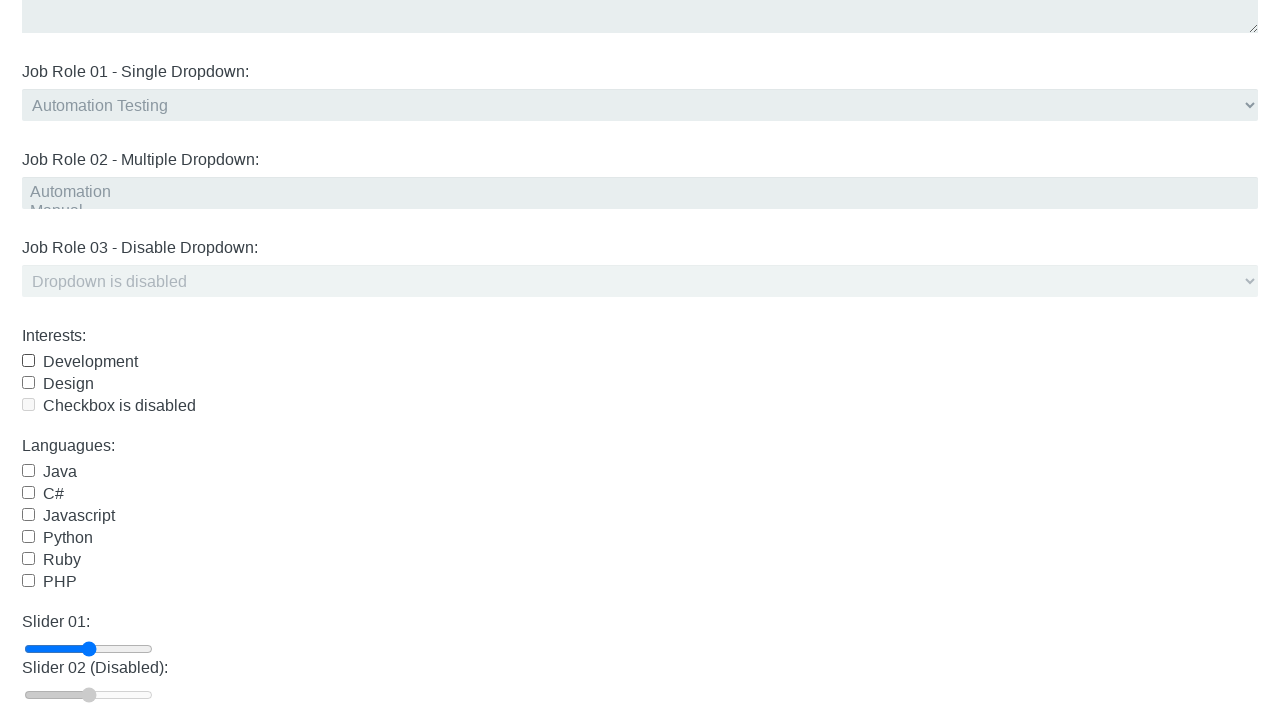

Verified 'Development' checkbox is now unchecked
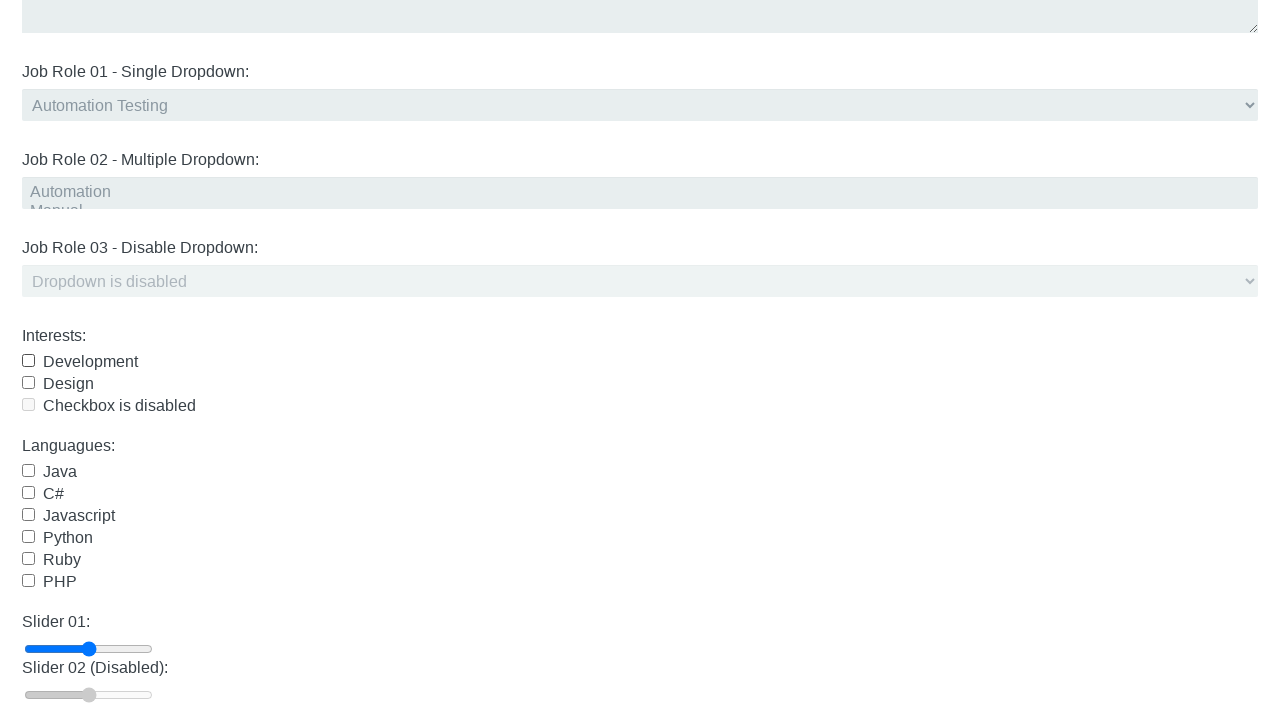

Confirmed Development checkbox is de-selected
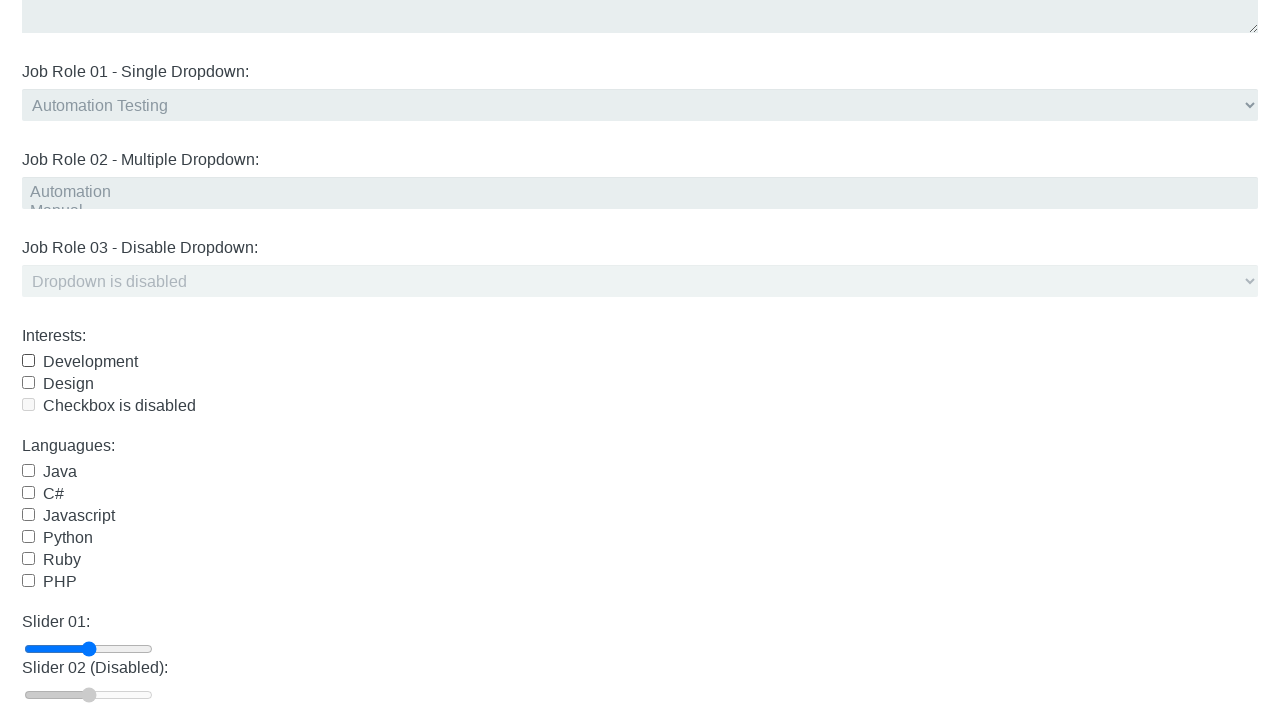

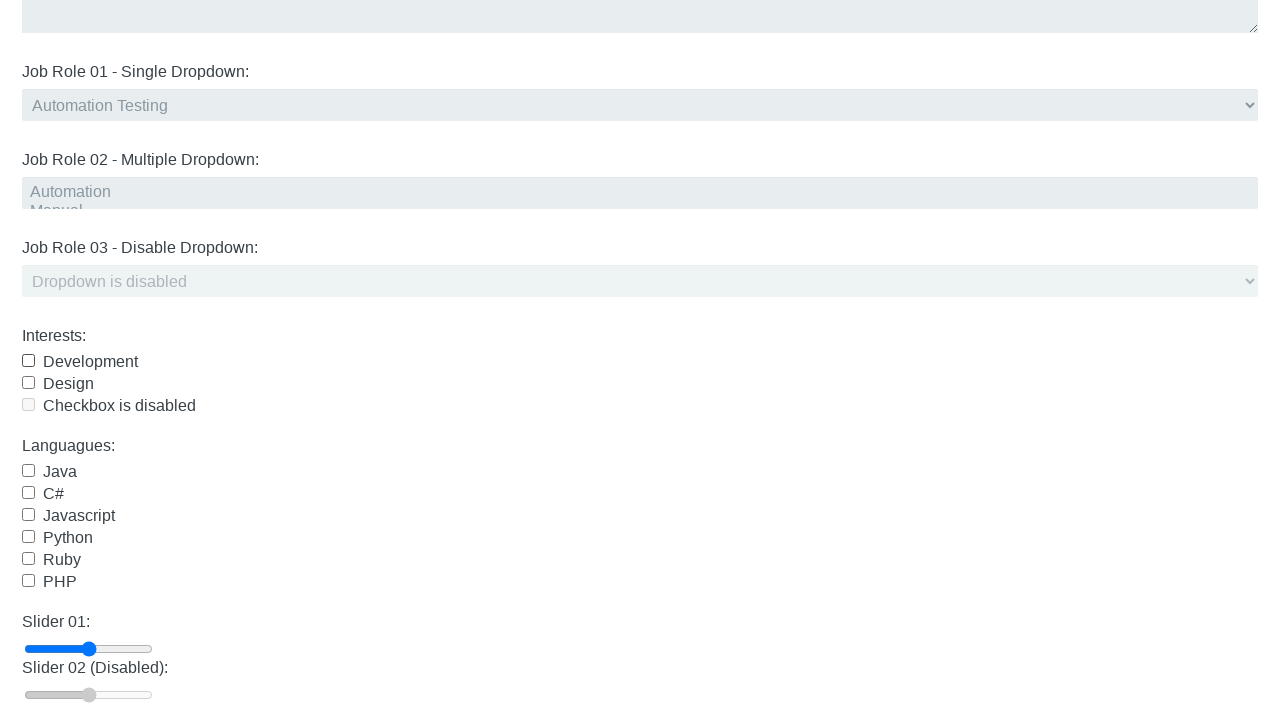